Tests window handling by navigating to the windows example page, clicking a link that opens a new window, switching to the child window to verify its content, and then switching back to the parent window

Starting URL: https://the-internet.herokuapp.com/

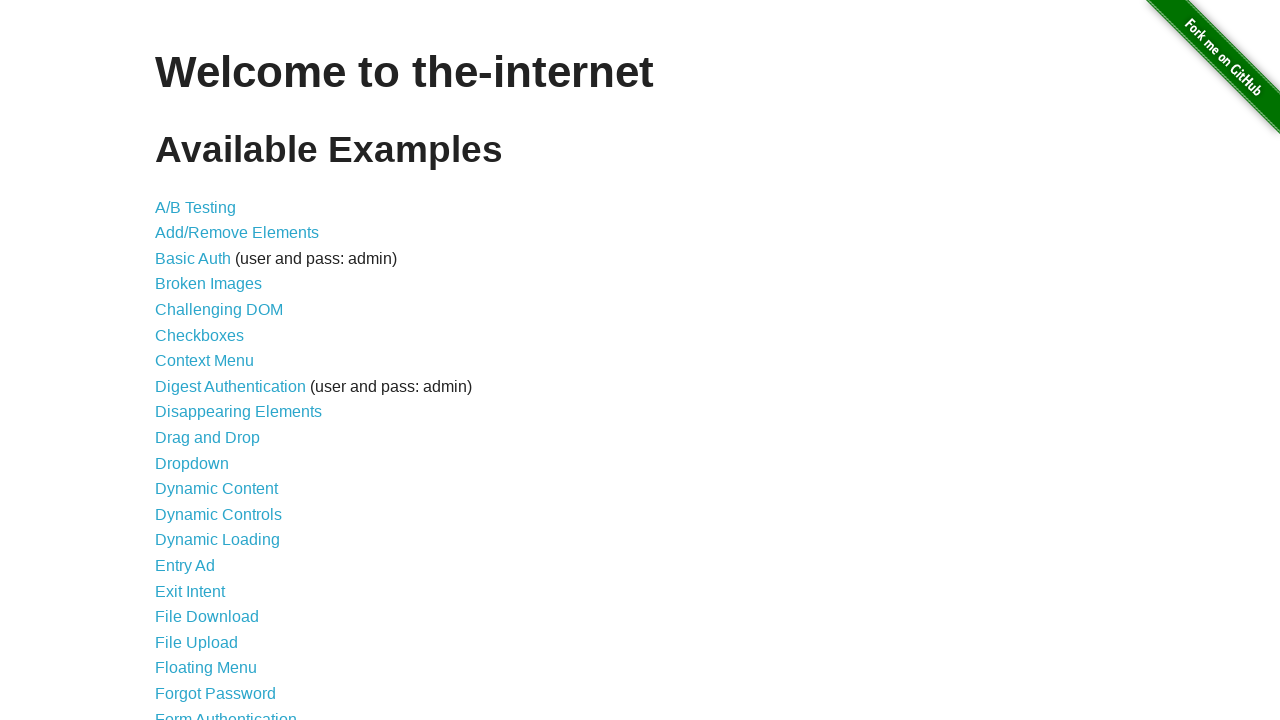

Clicked on 'Multiple Windows' link to navigate to windows example page at (218, 369) on a[href='/windows']
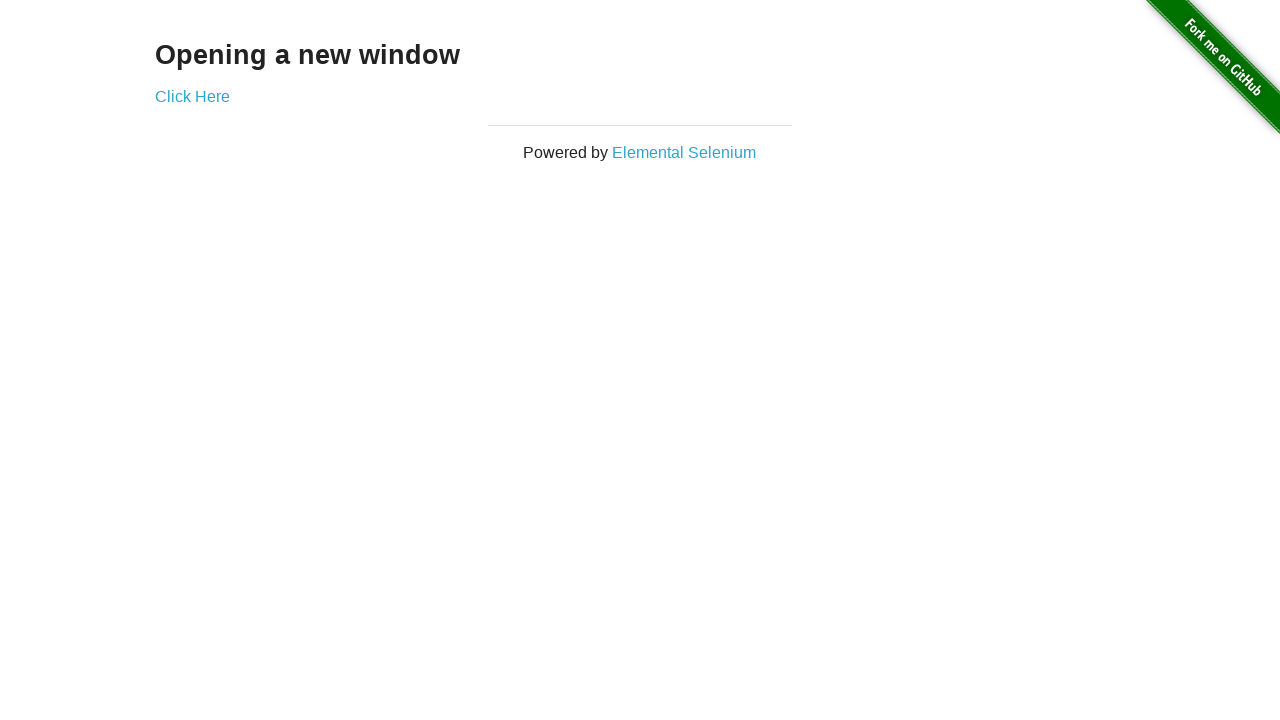

Clicked 'Click Here' link which opened a new window at (192, 96) on text=Click Here
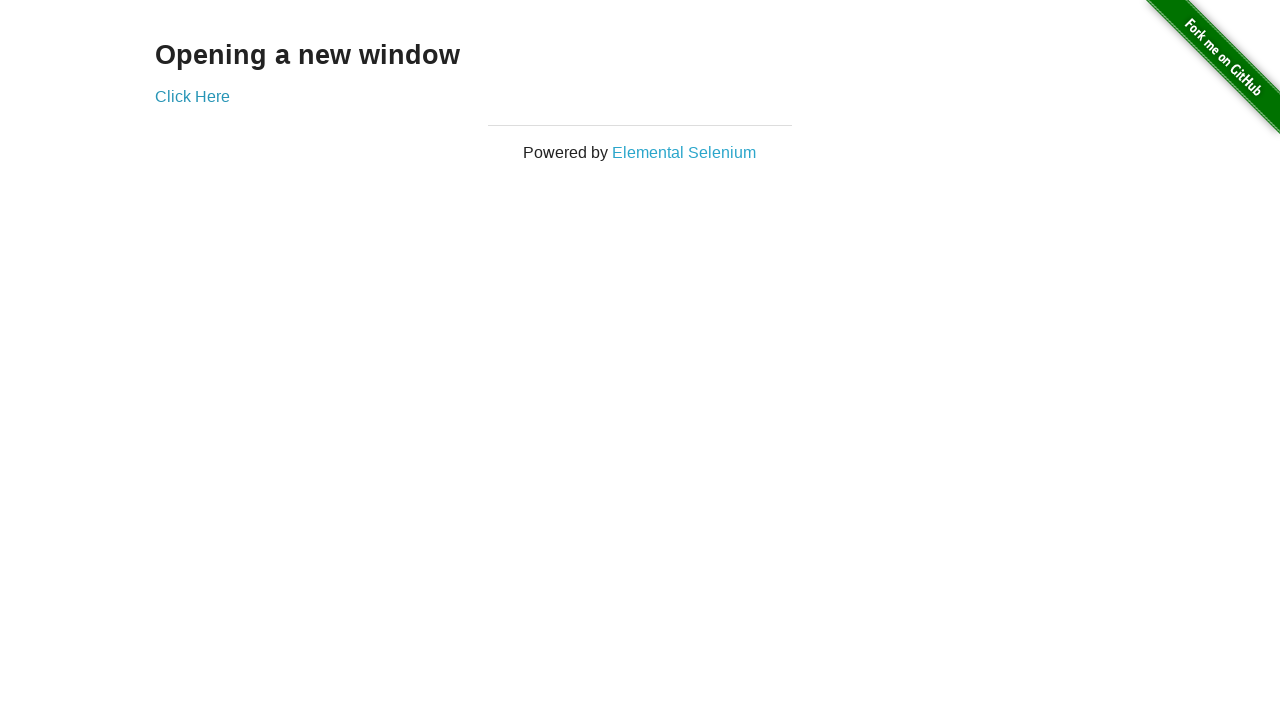

Captured reference to the newly opened child window
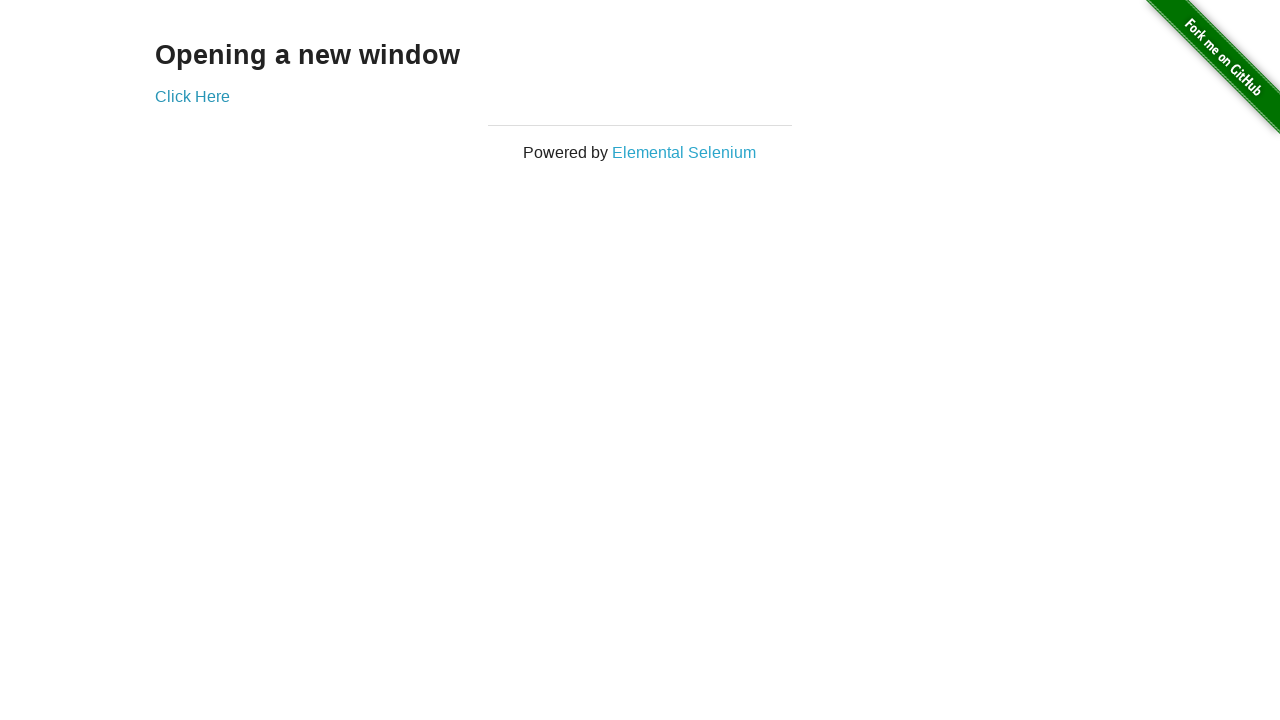

Waited for heading element to load in child window
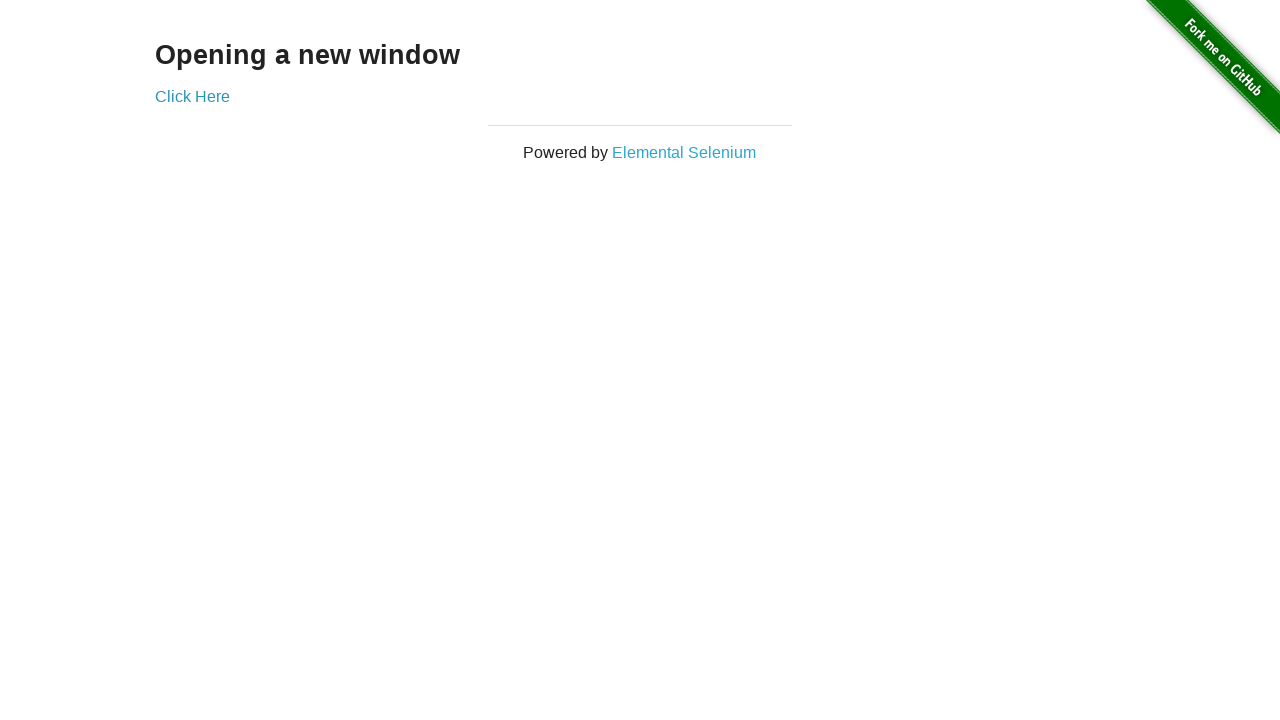

Extracted text content from child window heading: 'New Window'
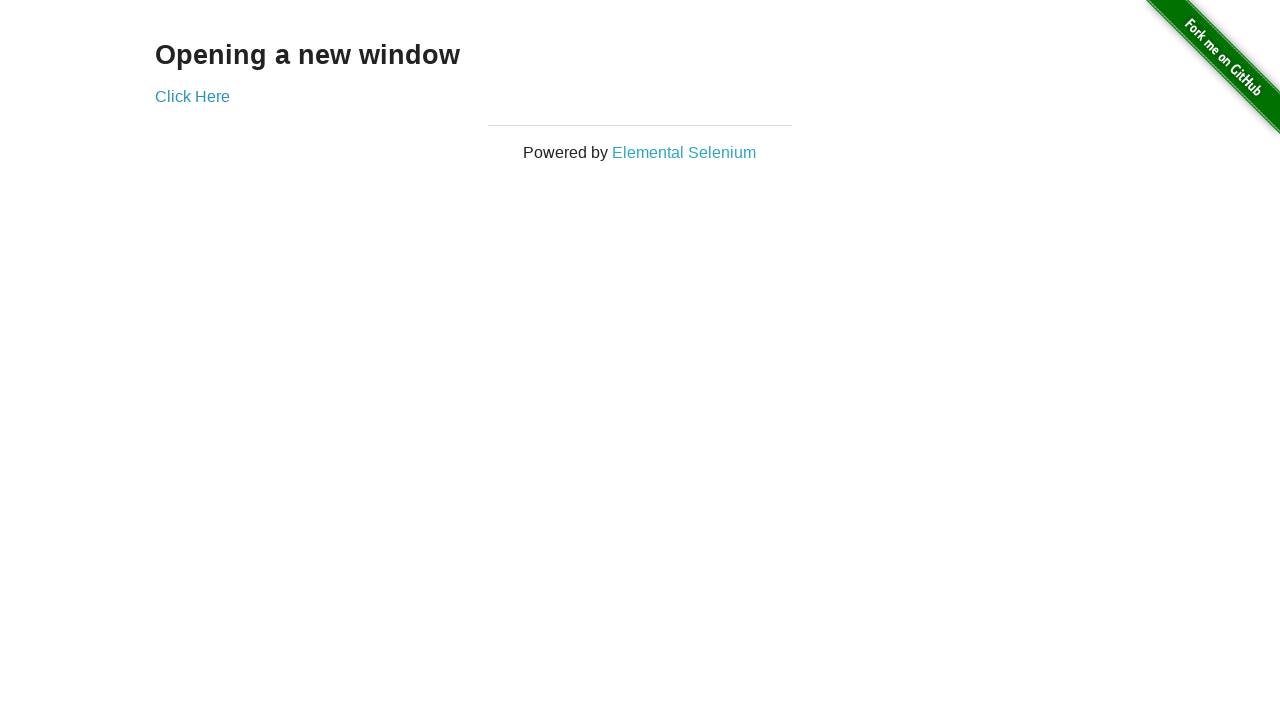

Switched focus back to parent window
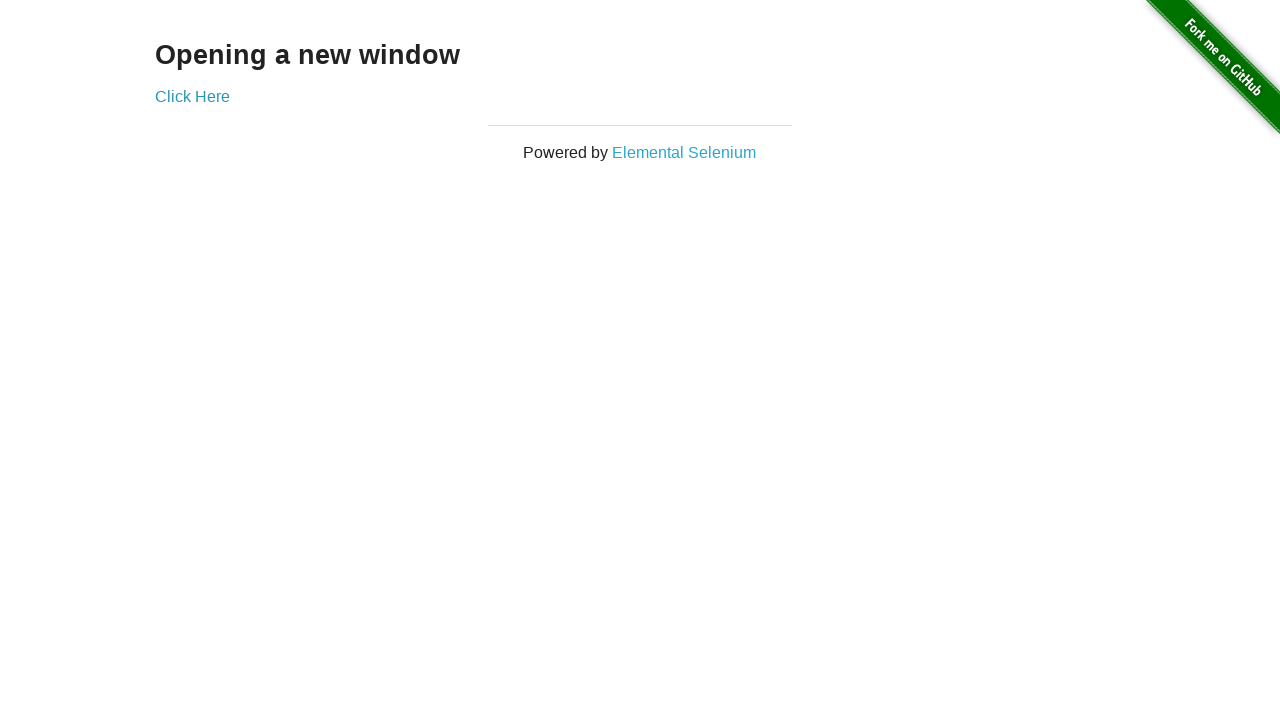

Waited for heading element to load in parent window
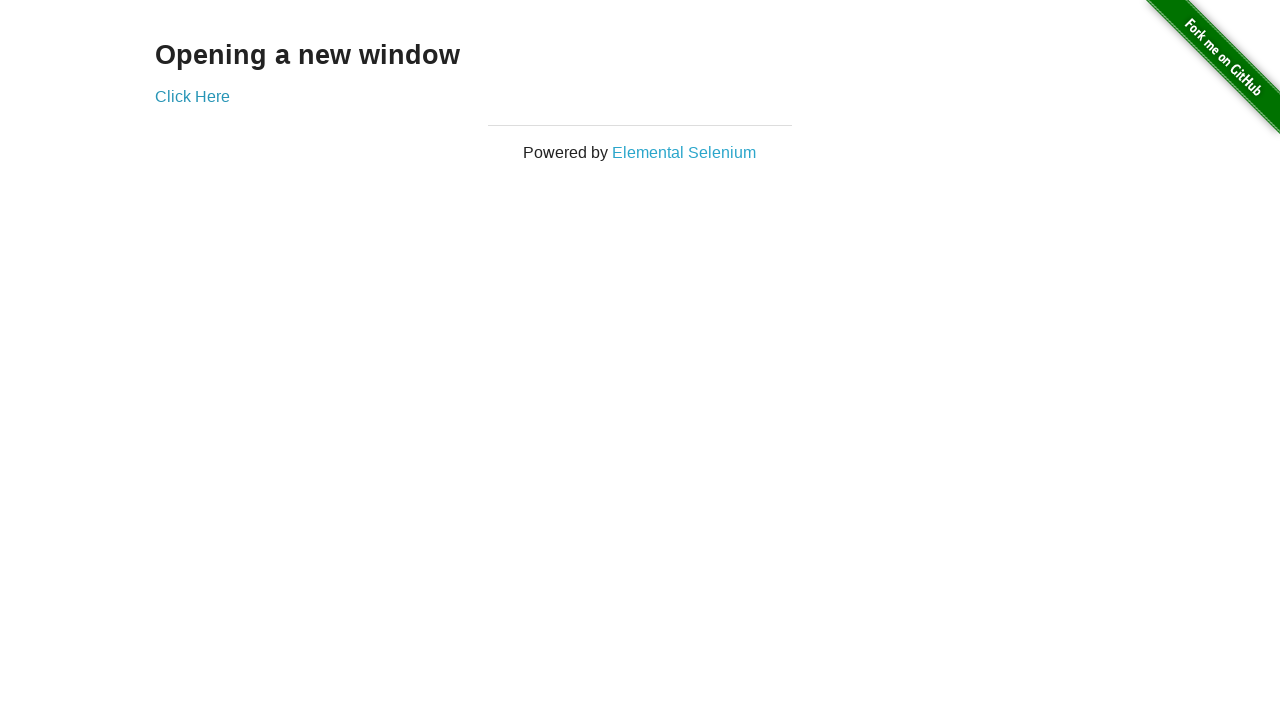

Extracted text content from parent window heading: 'Opening a new window'
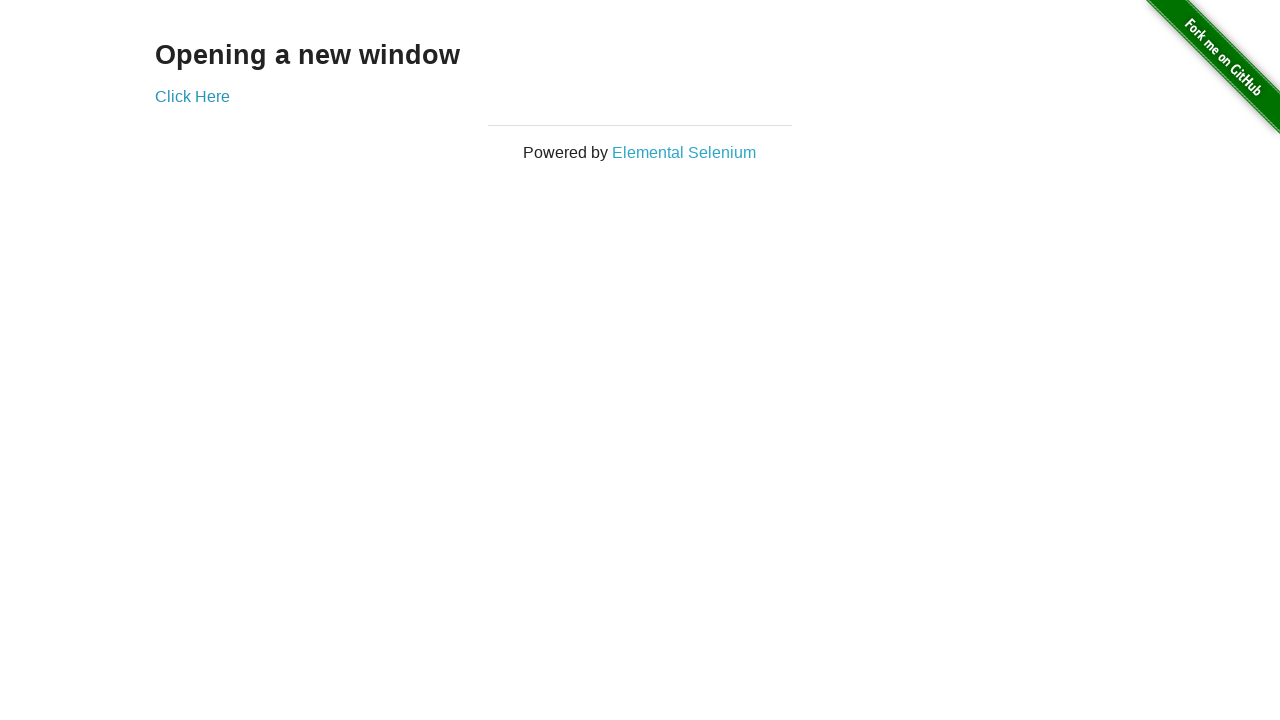

Closed the child window
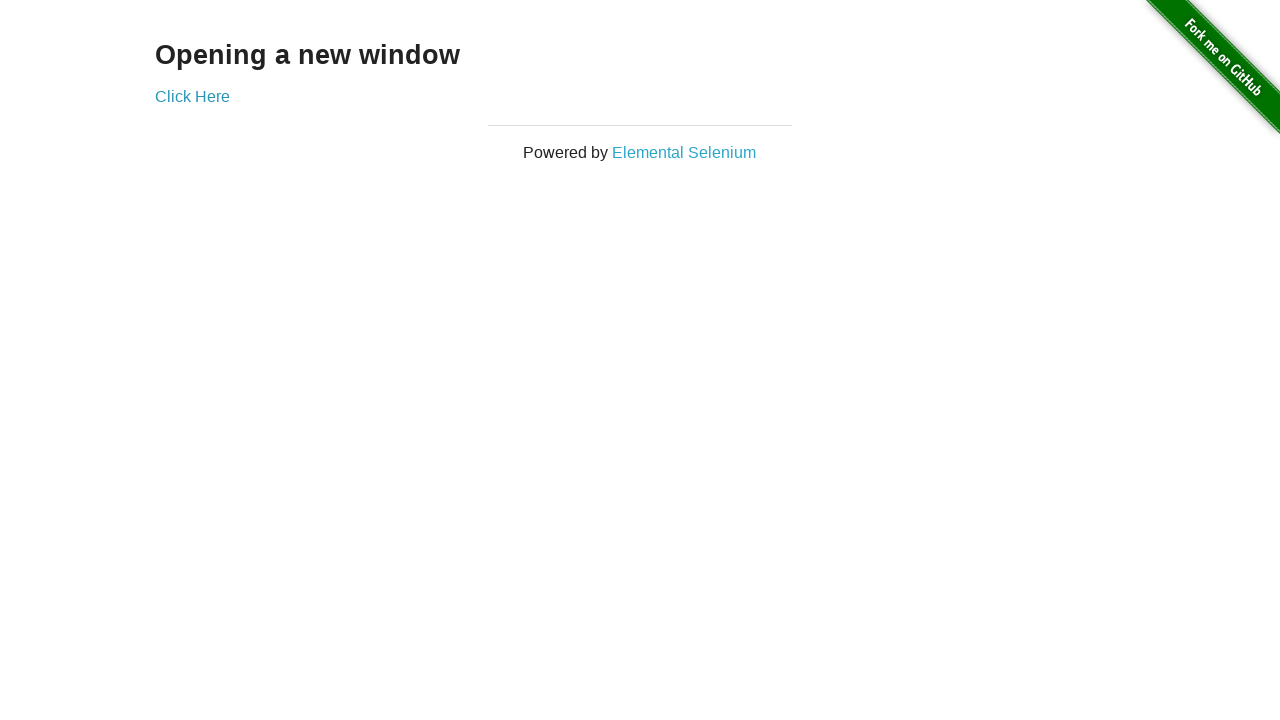

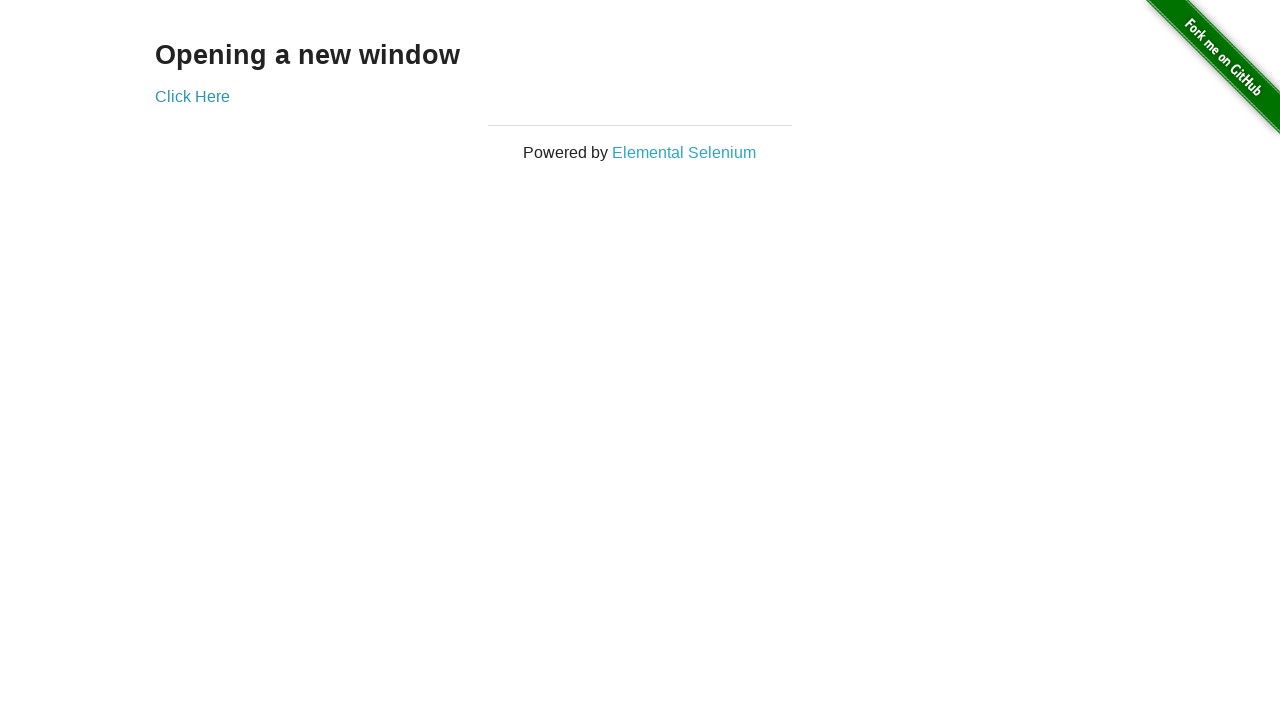